Tests modal dialog functionality by opening small and large modals, reading their content, and closing them

Starting URL: https://demoqa.com/modal-dialogs

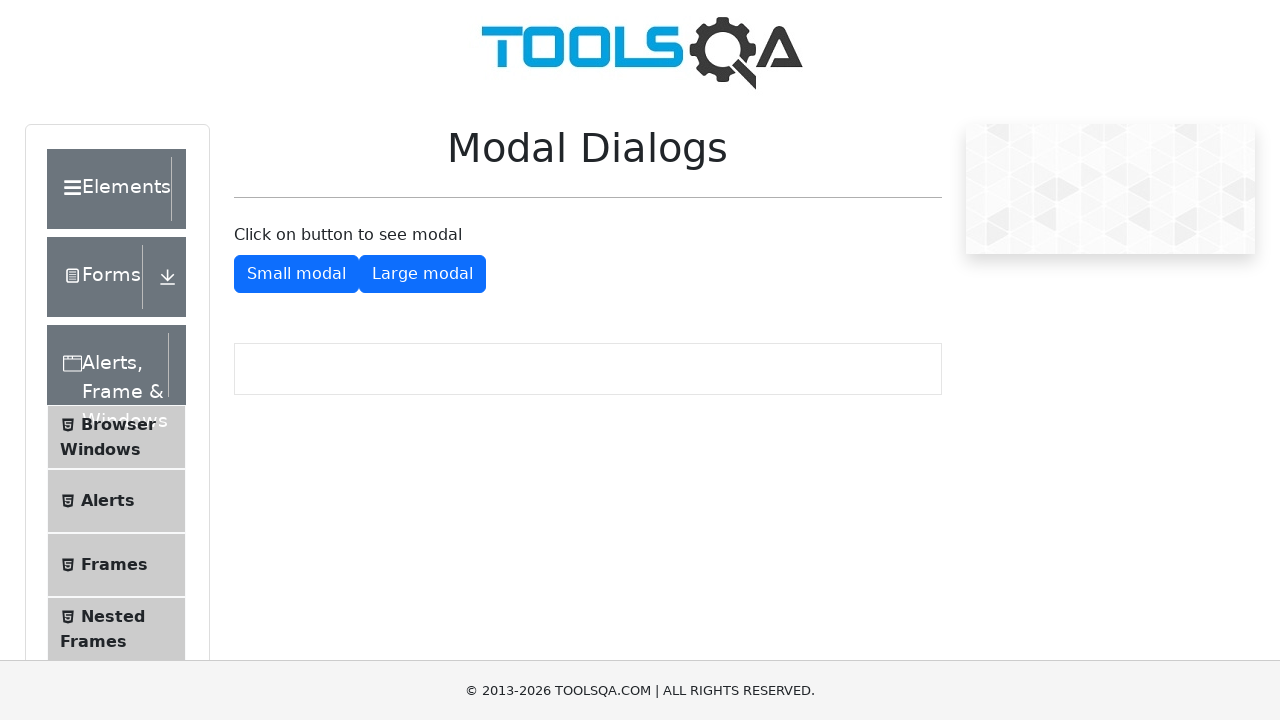

Small modal button selector found
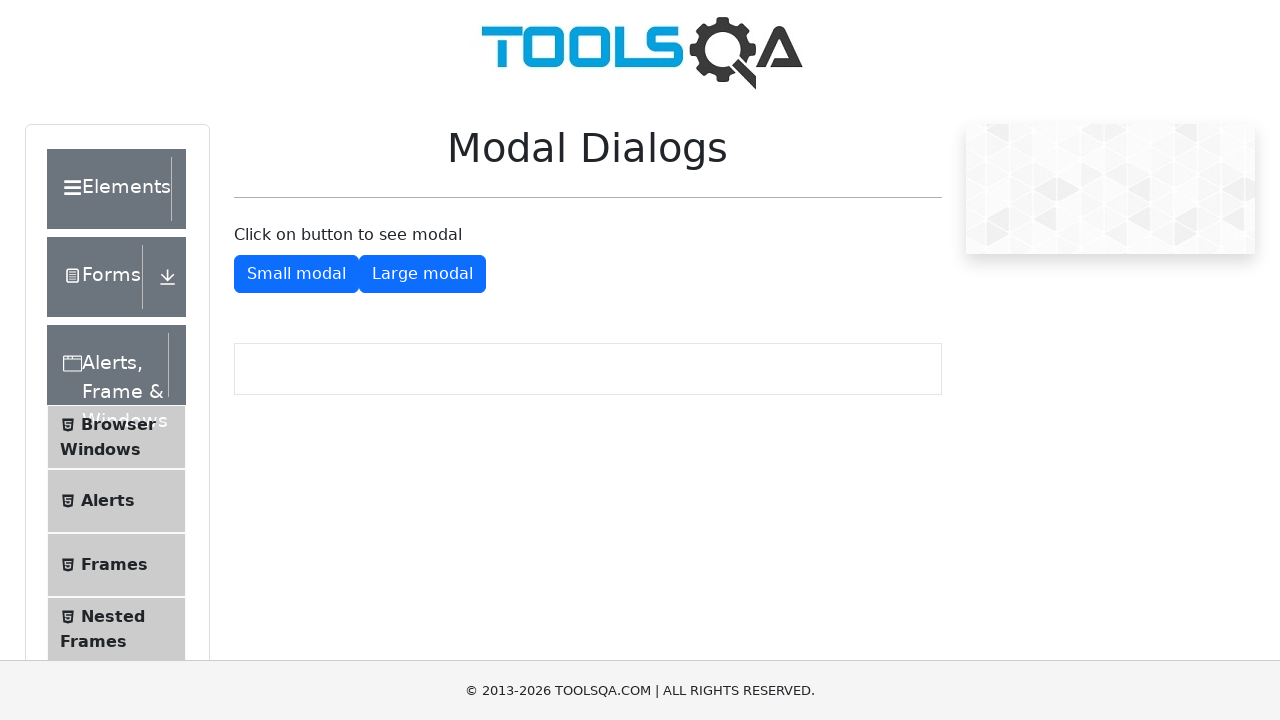

Clicked small modal button to open modal at (296, 274) on xpath=//*[@id='showSmallModal']
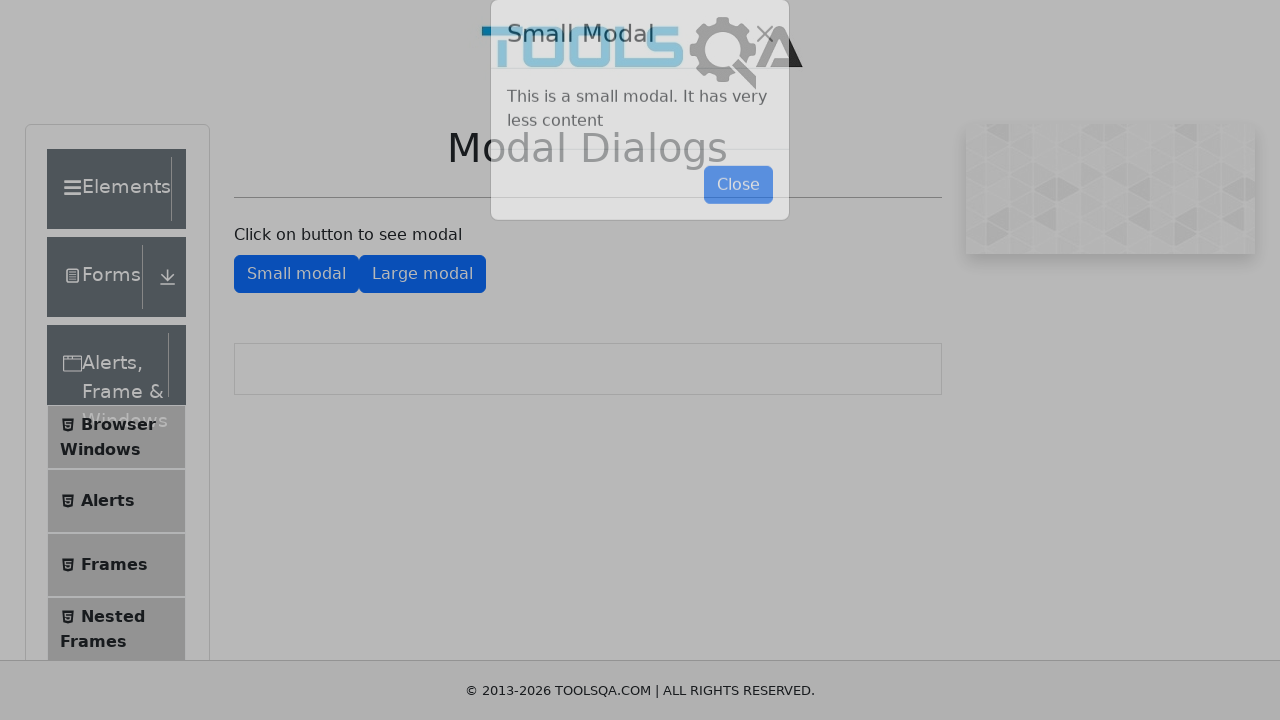

Small modal body appeared
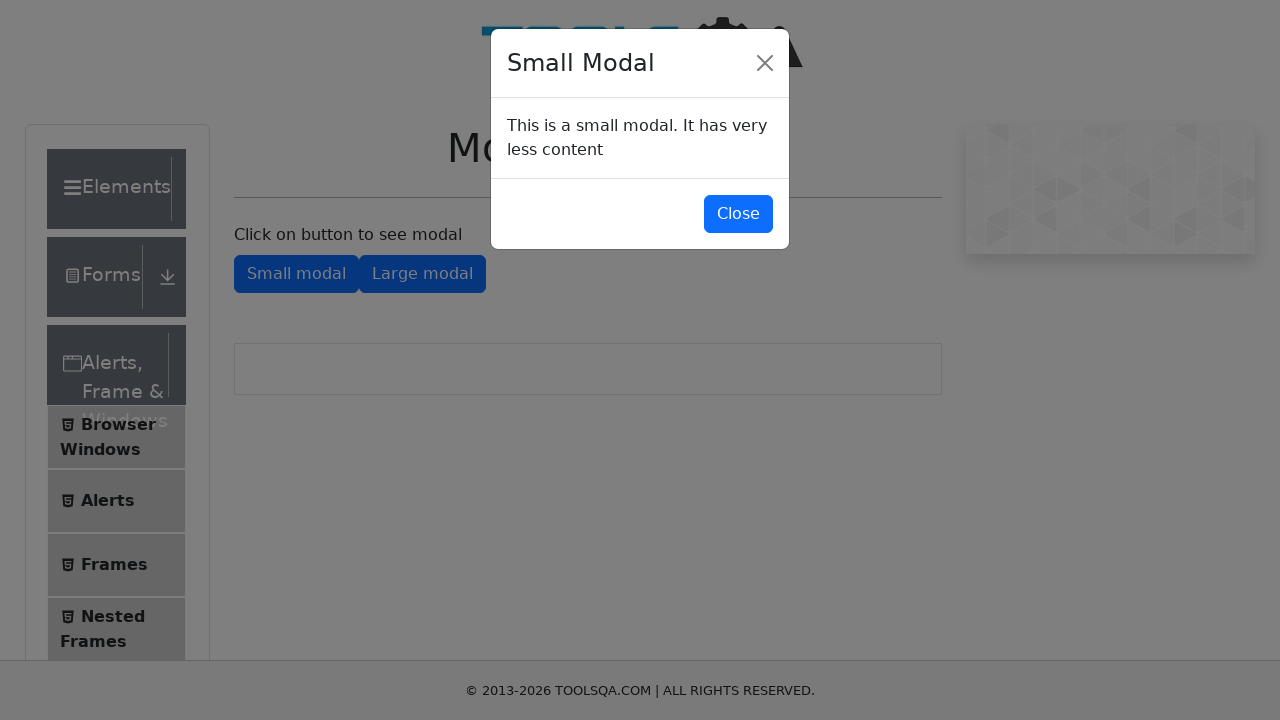

Read small modal text: This is a small modal. It has very less content...
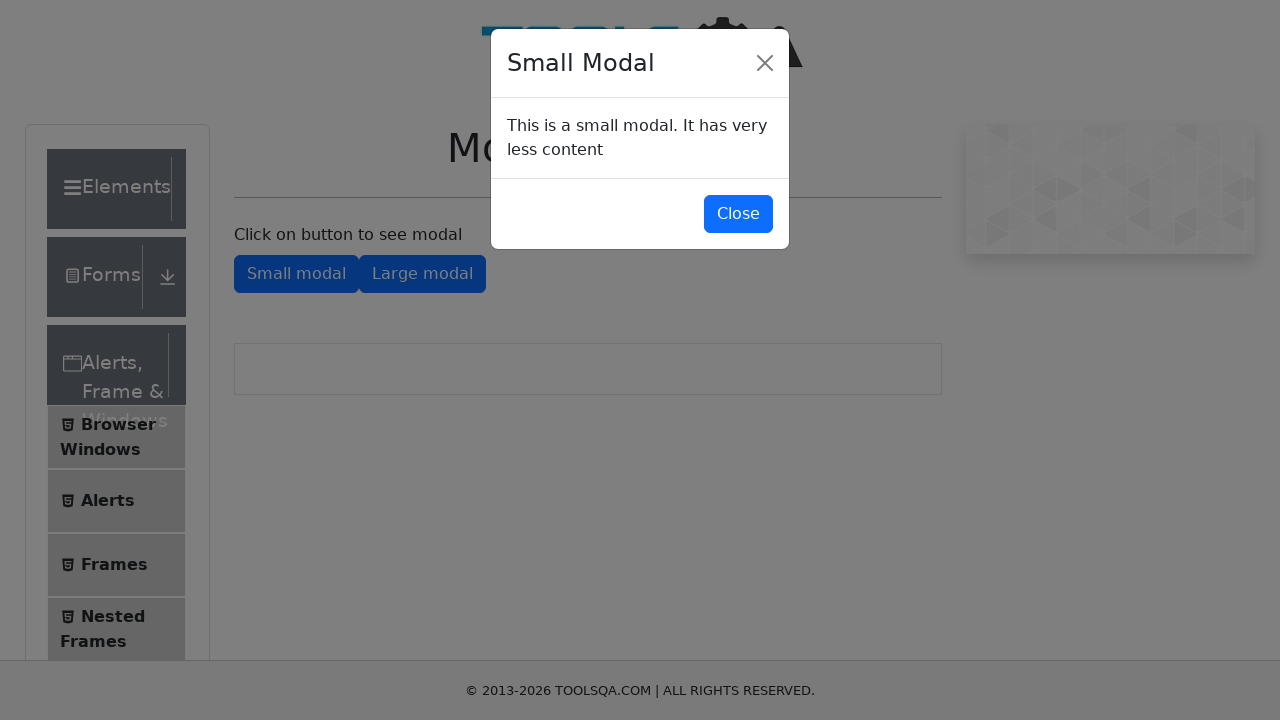

Clicked close button to close small modal at (738, 214) on xpath=//*[@id='closeSmallModal']
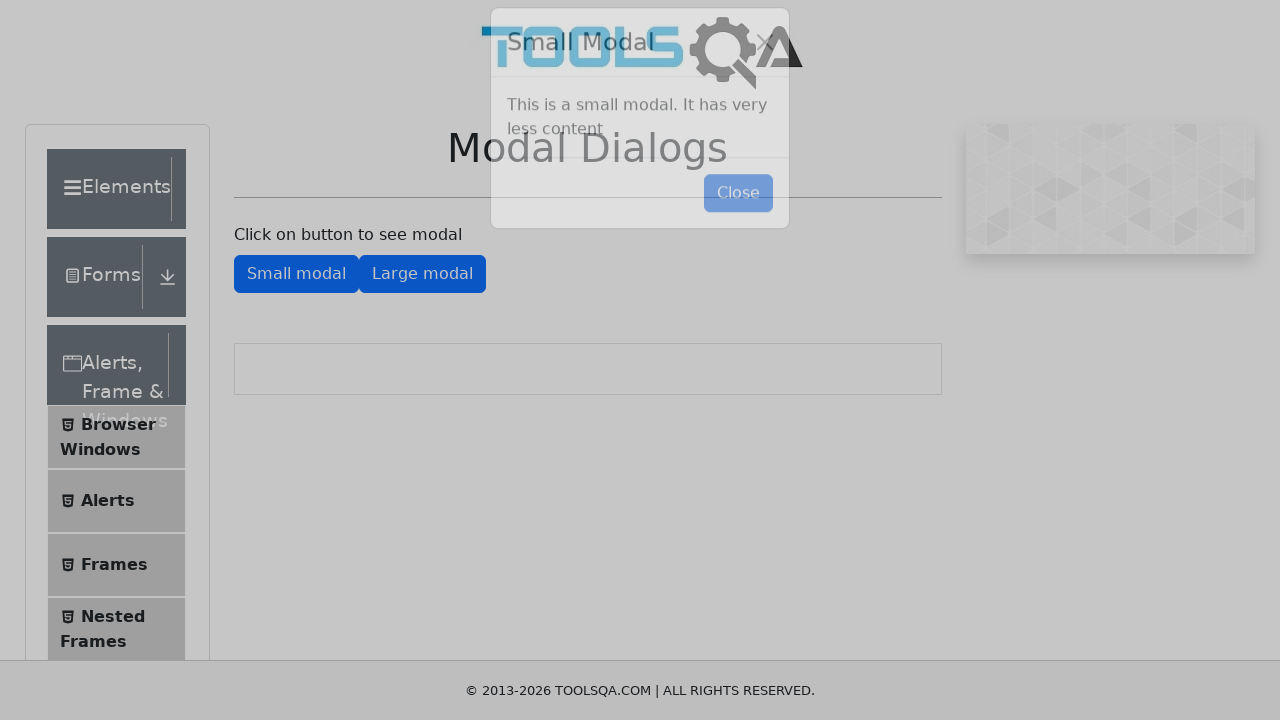

Waited 500ms for modal to close
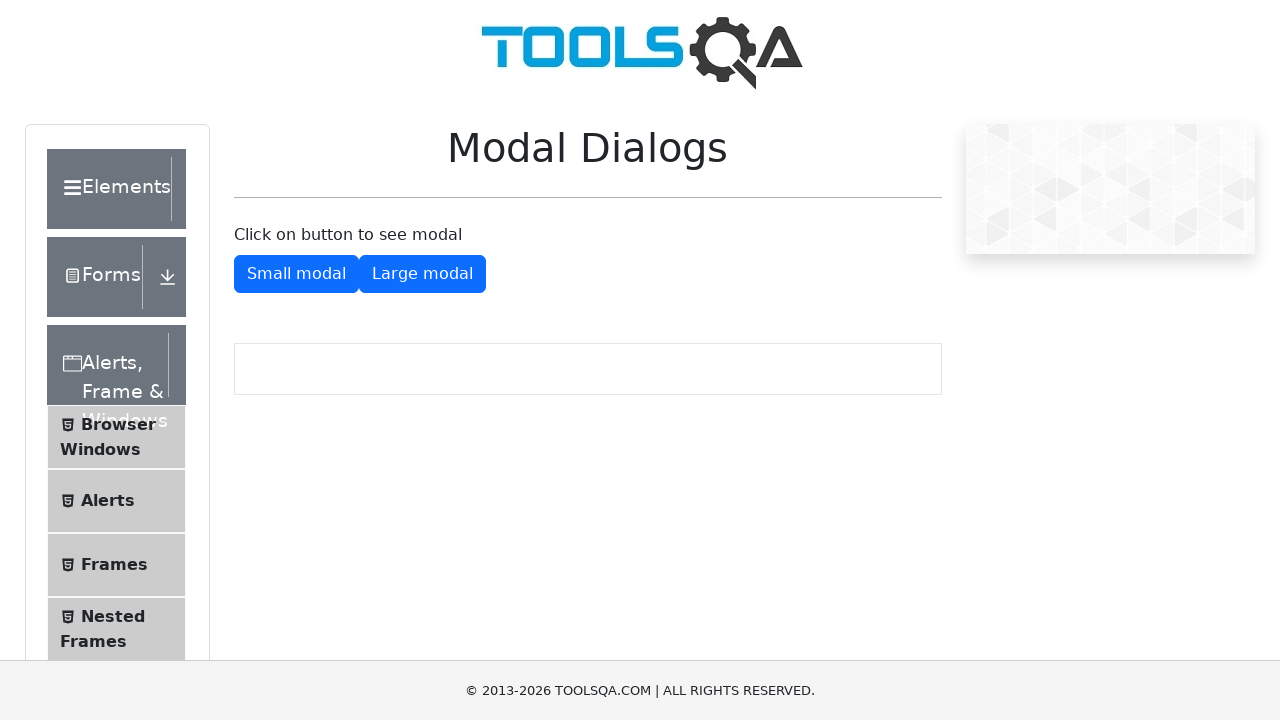

Large modal button selector found
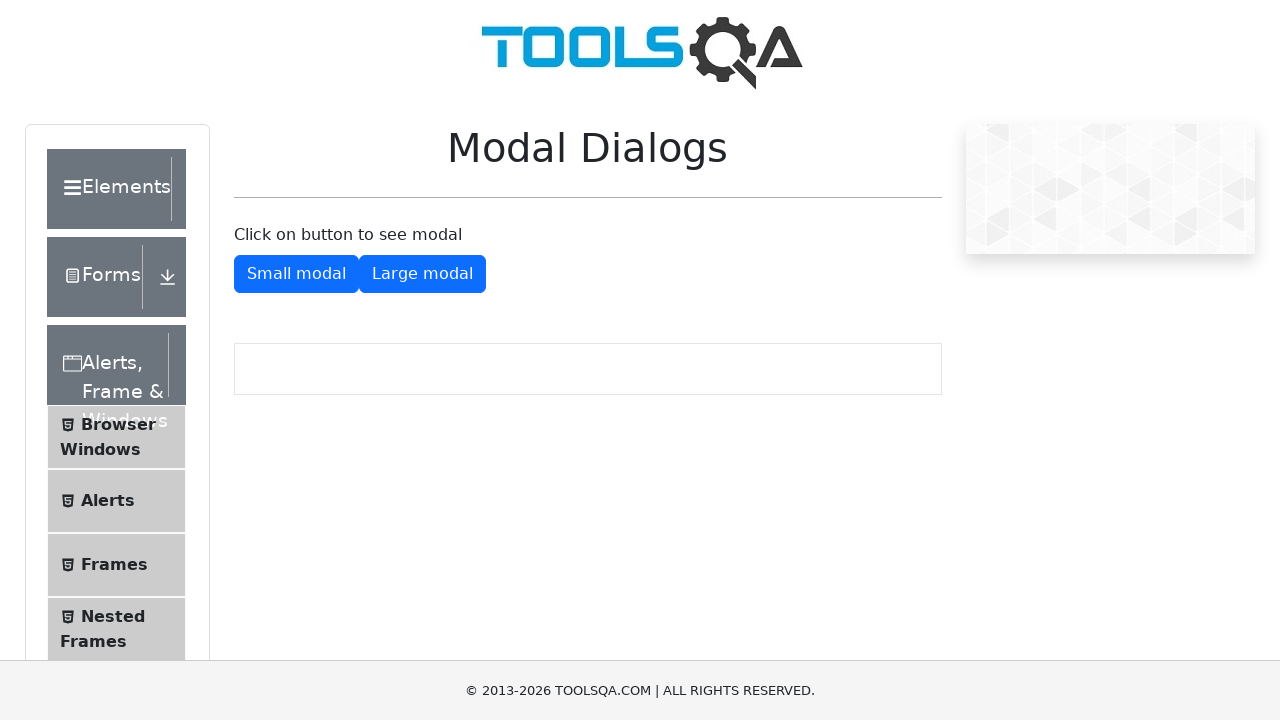

Clicked large modal button to open modal at (422, 274) on xpath=//*[@id='showLargeModal']
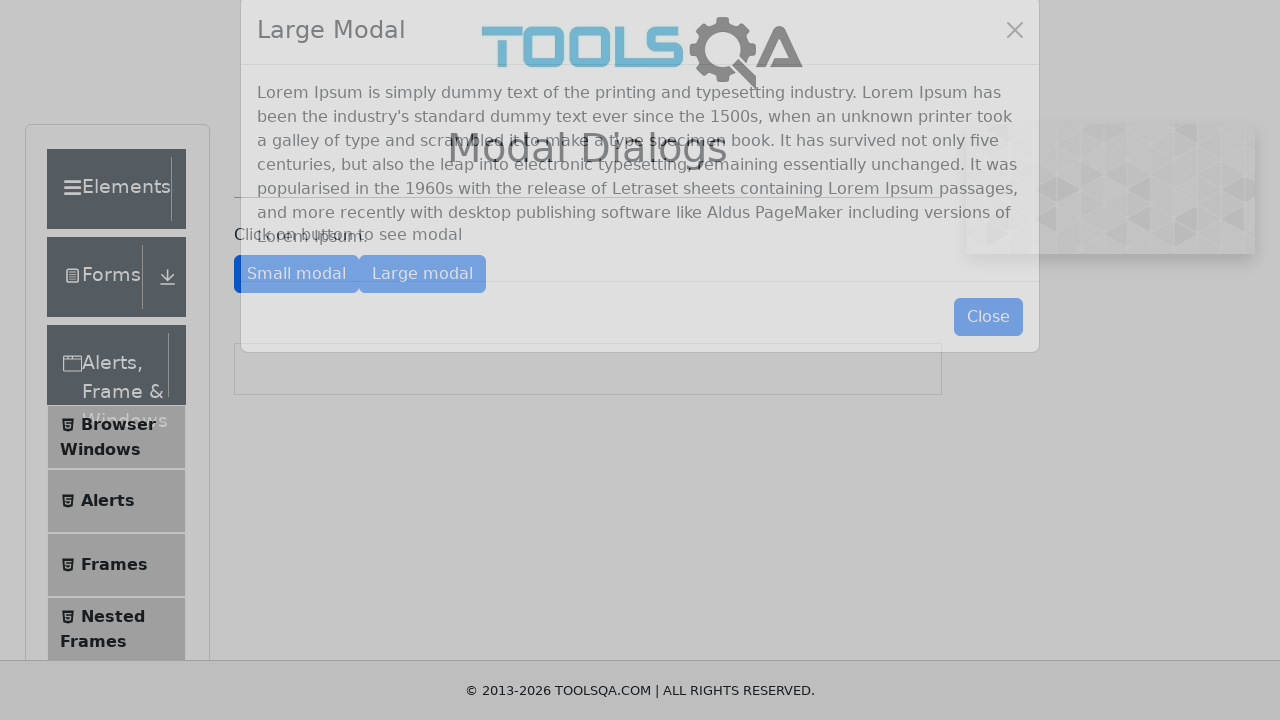

Large modal content appeared
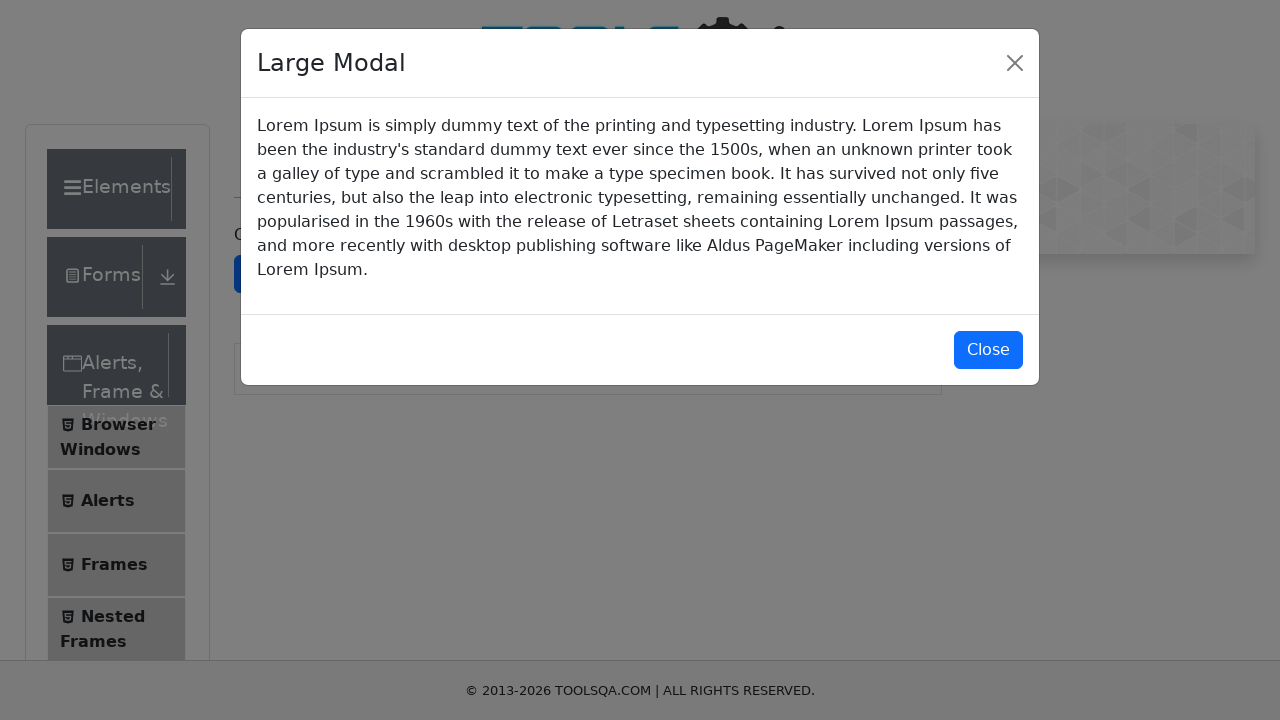

Read large modal text: Lorem Ipsum is simply dummy text of the printing a...
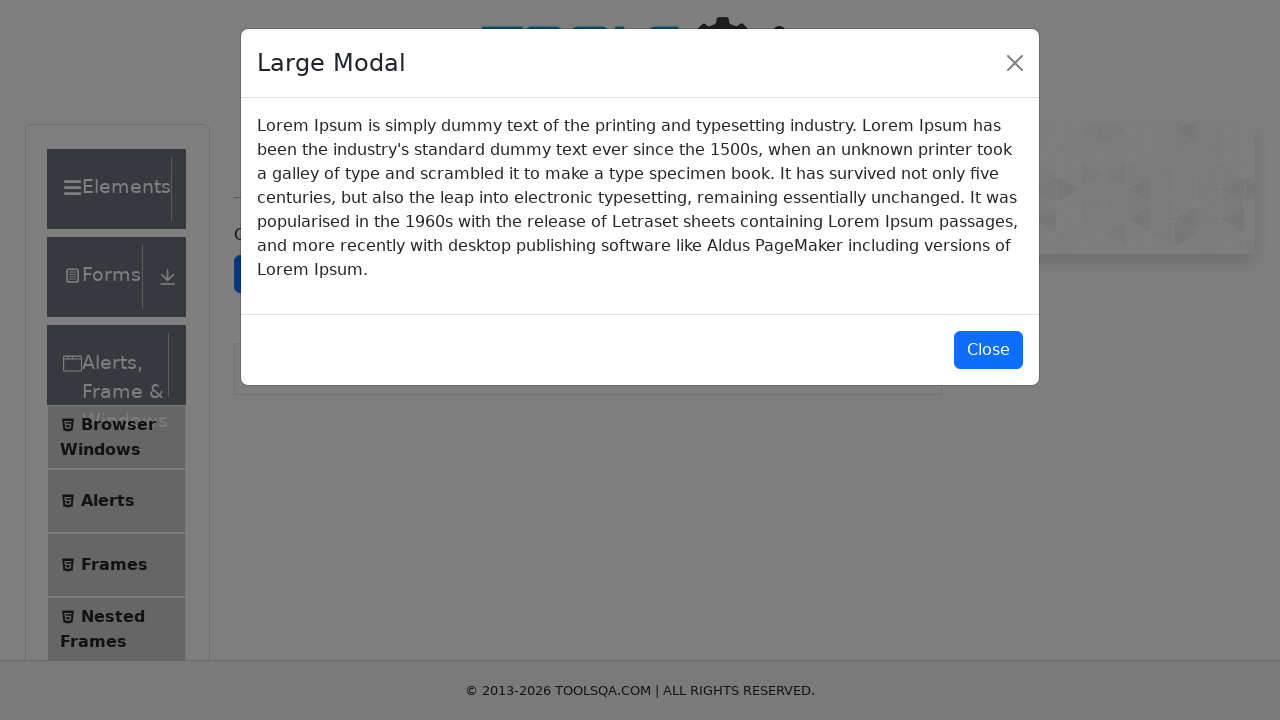

Pressed Escape key to close large modal
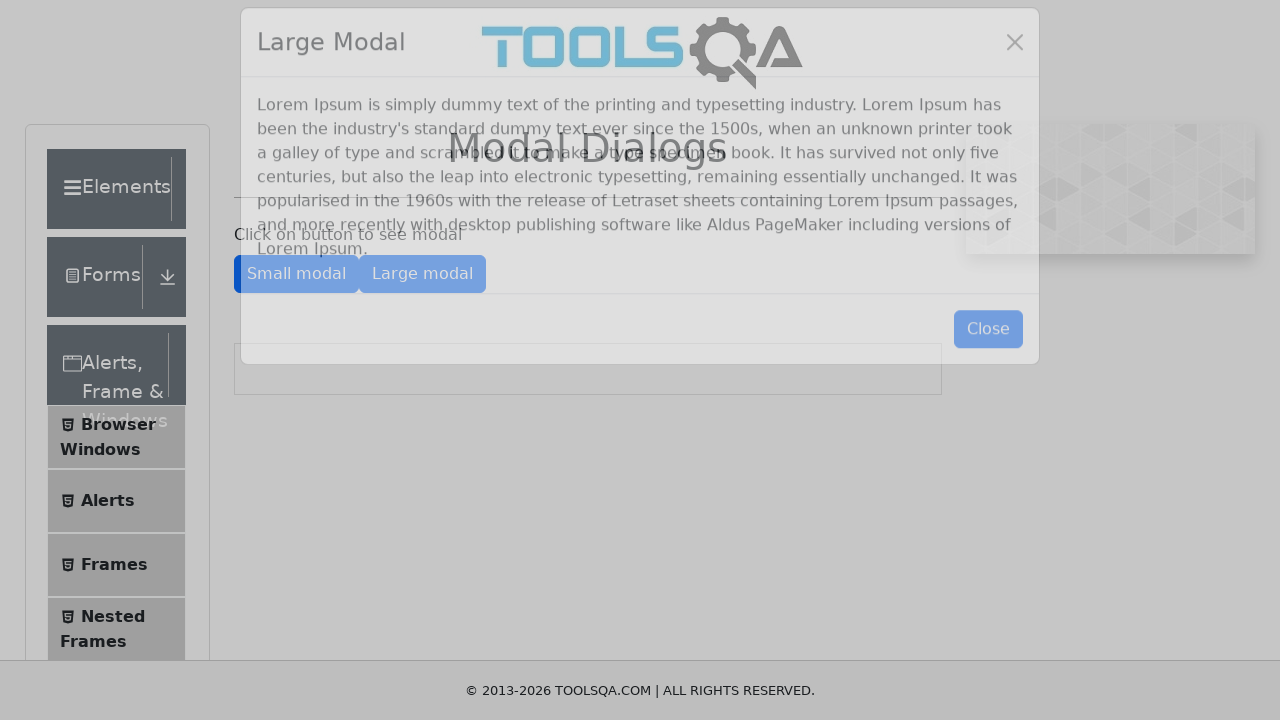

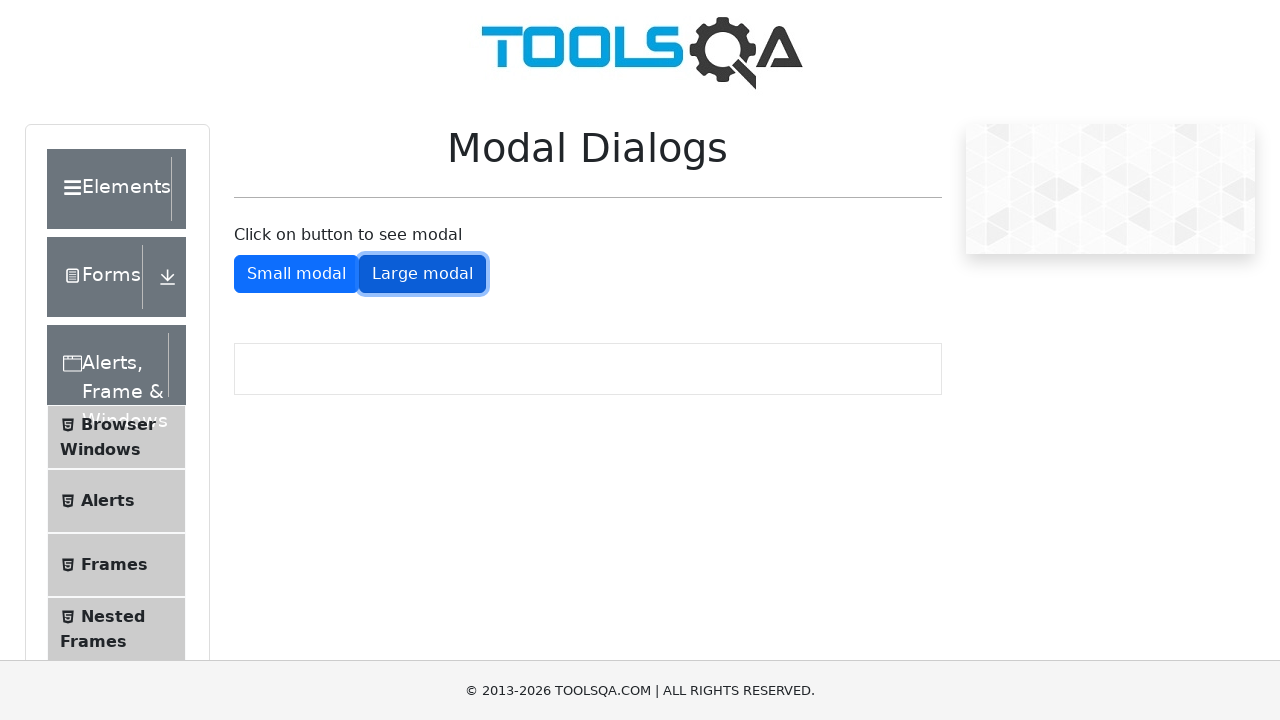